Tests dropdown selection functionality by selecting different options and verifying the selections

Starting URL: https://the-internet.herokuapp.com/dropdown

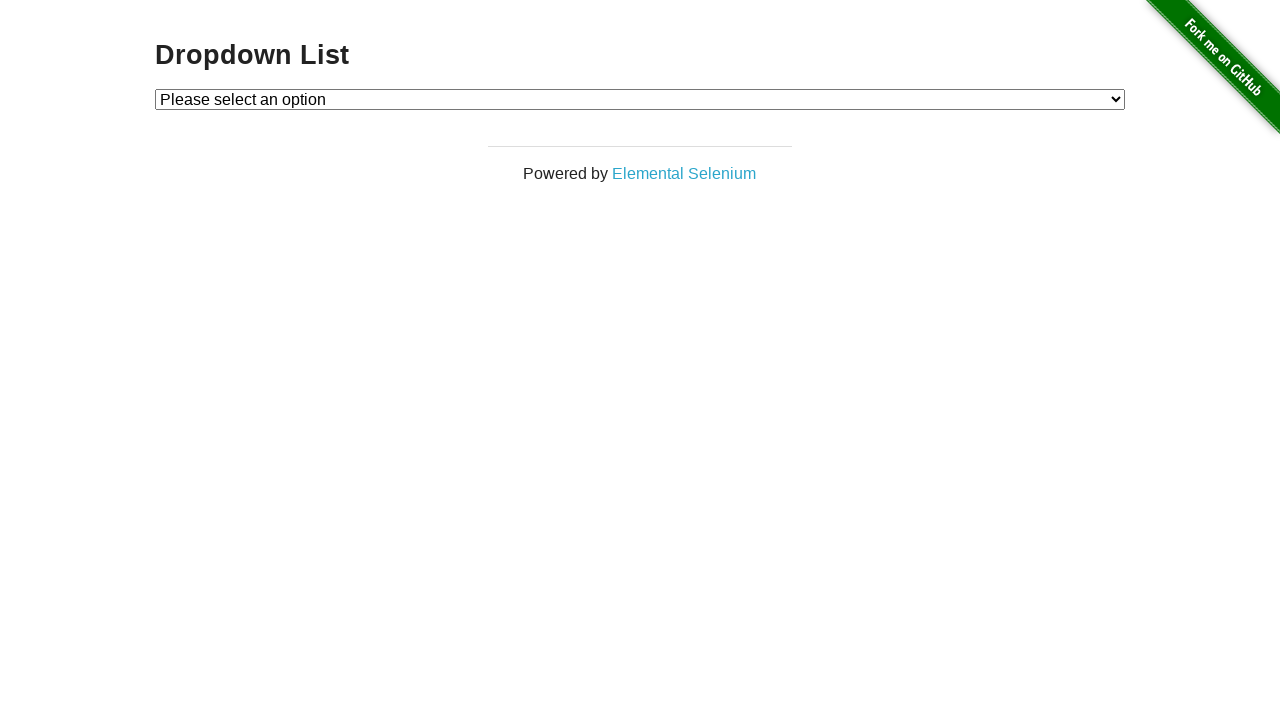

Selected 'Option 1' from dropdown on #dropdown
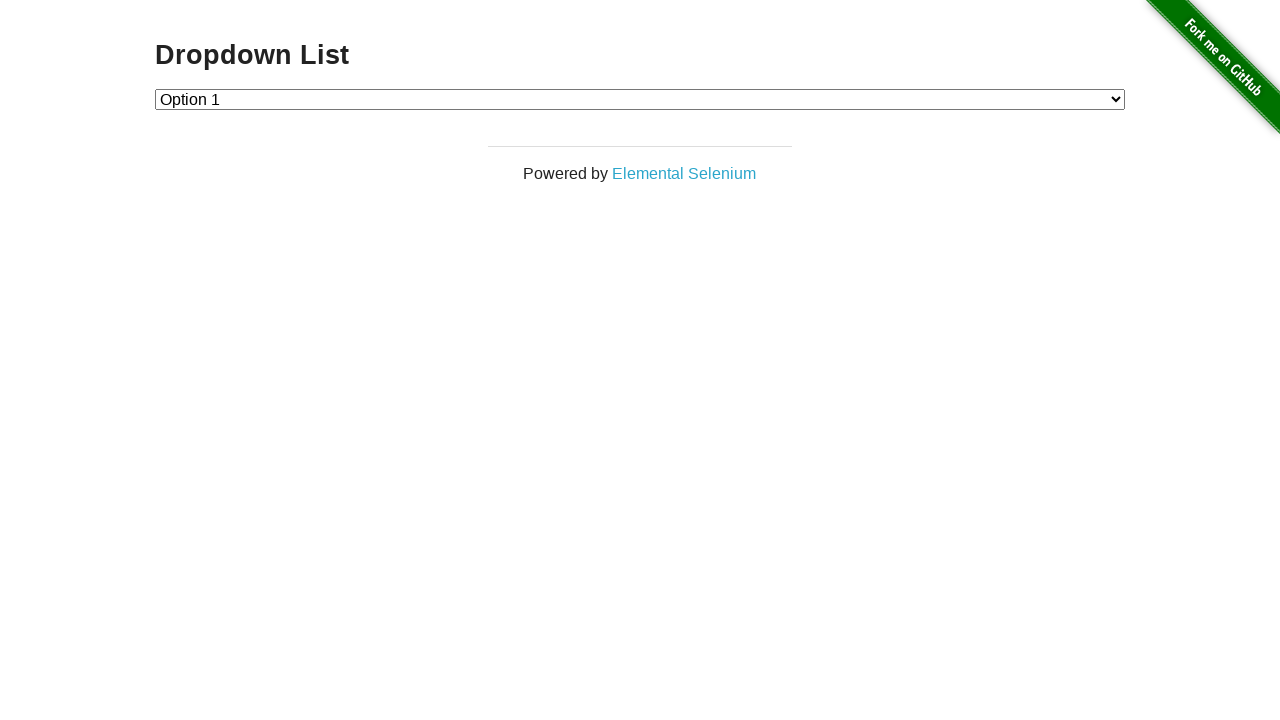

Verified that Option 1 (value '1') is selected
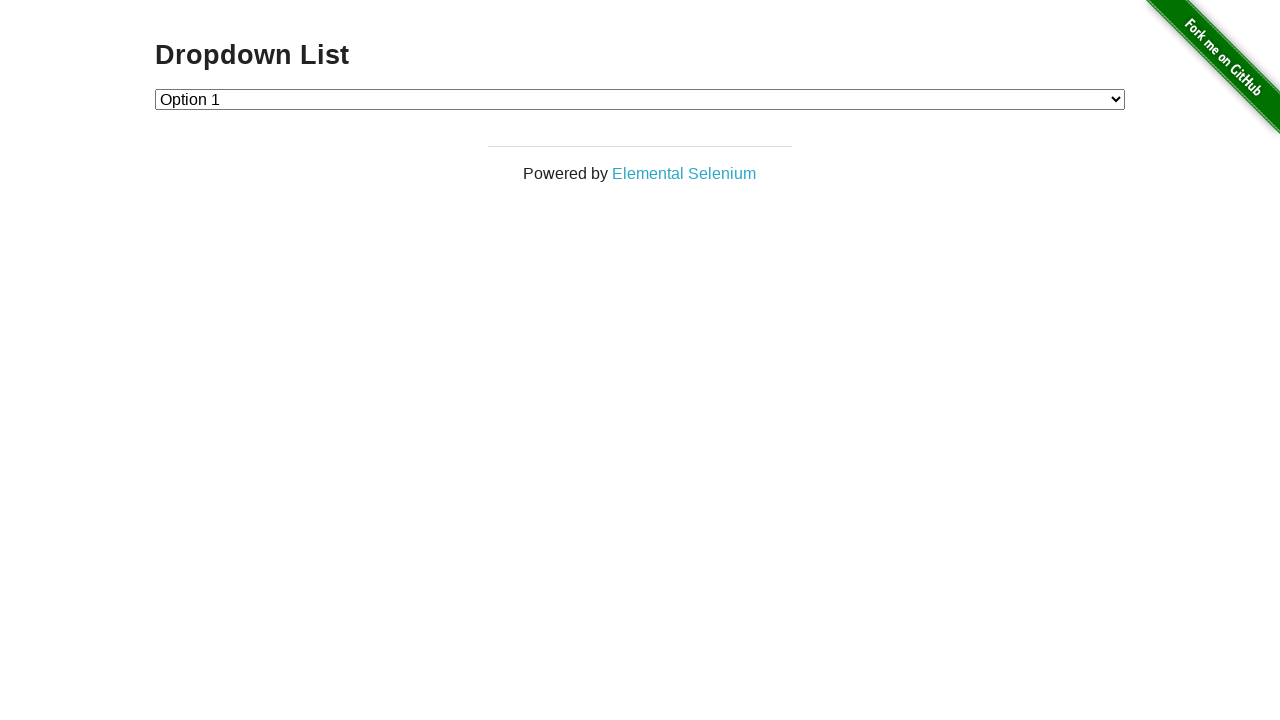

Selected 'Option 2' from dropdown on #dropdown
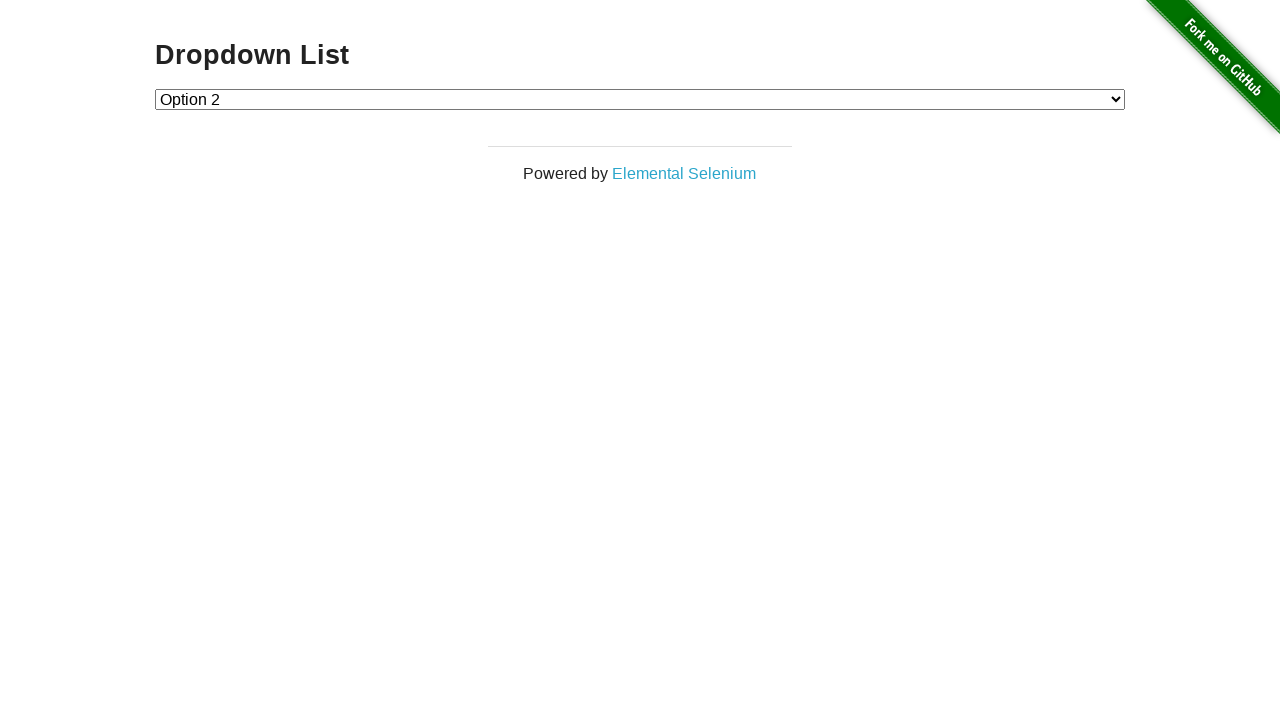

Verified that Option 2 (value '2') is selected
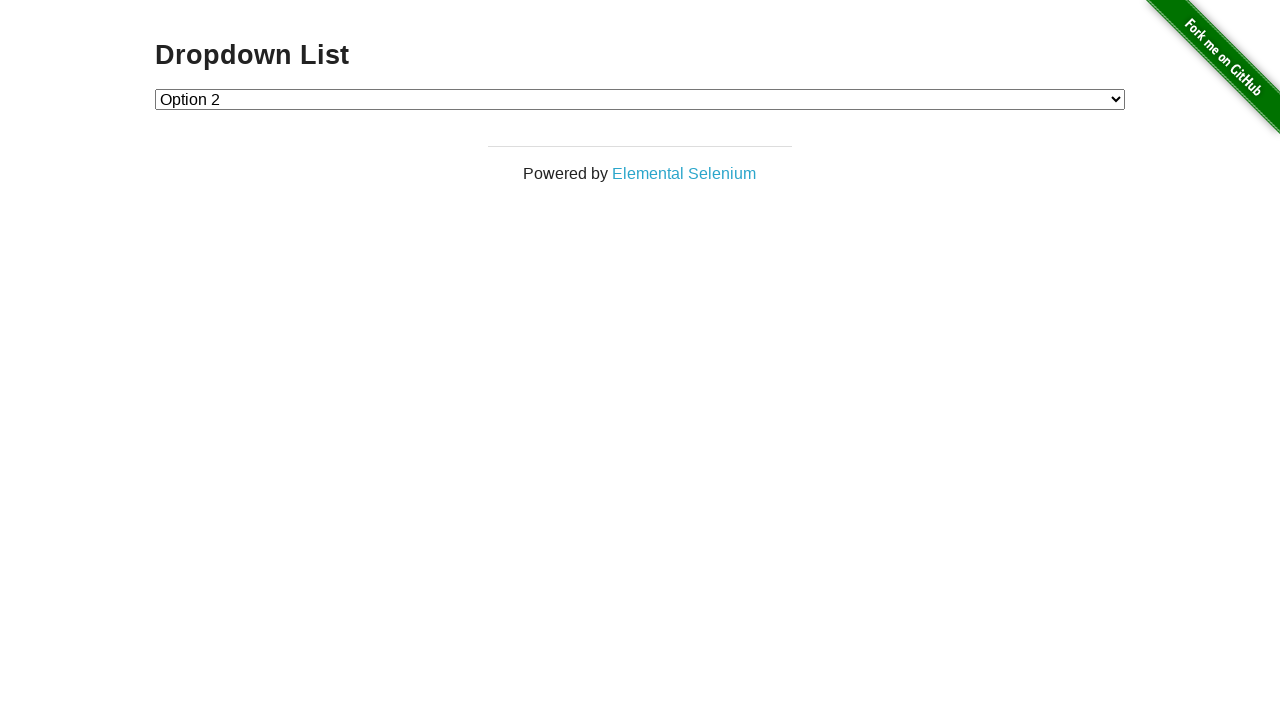

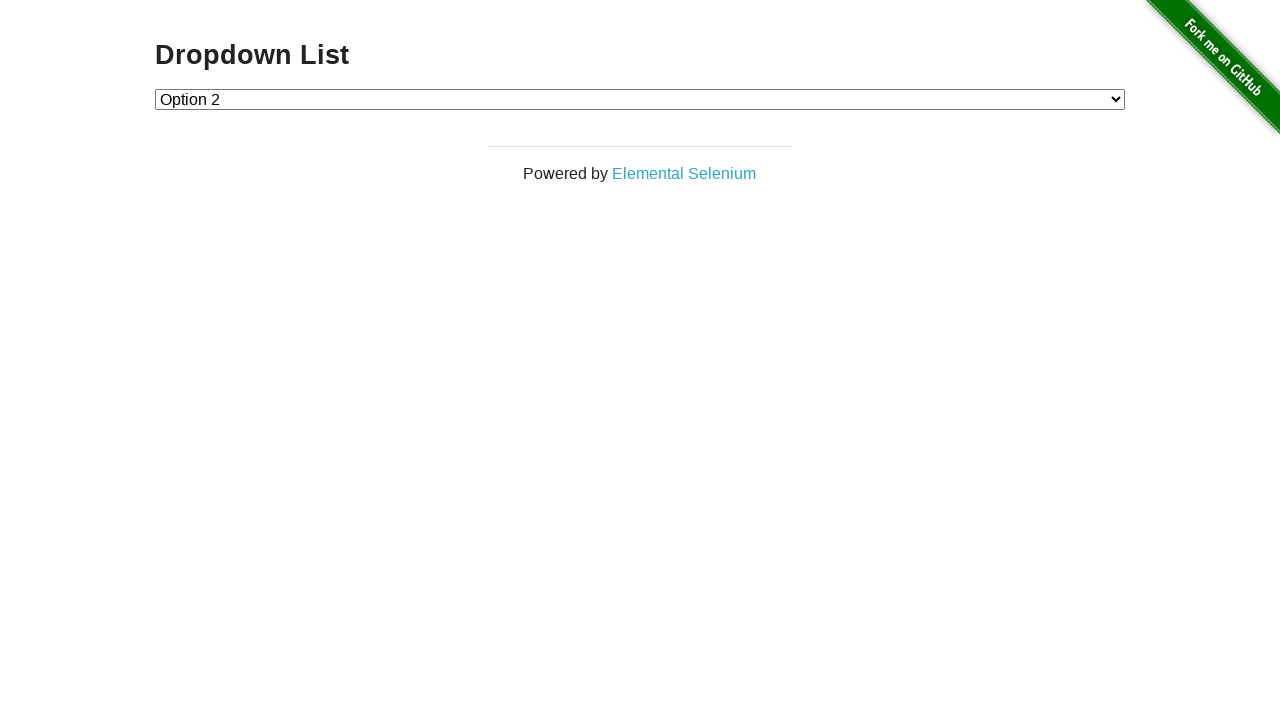